Tests child window handling by clicking a document link that opens a new page and verifying content loads in the new window

Starting URL: https://rahulshettyacademy.com/loginpagePractise/

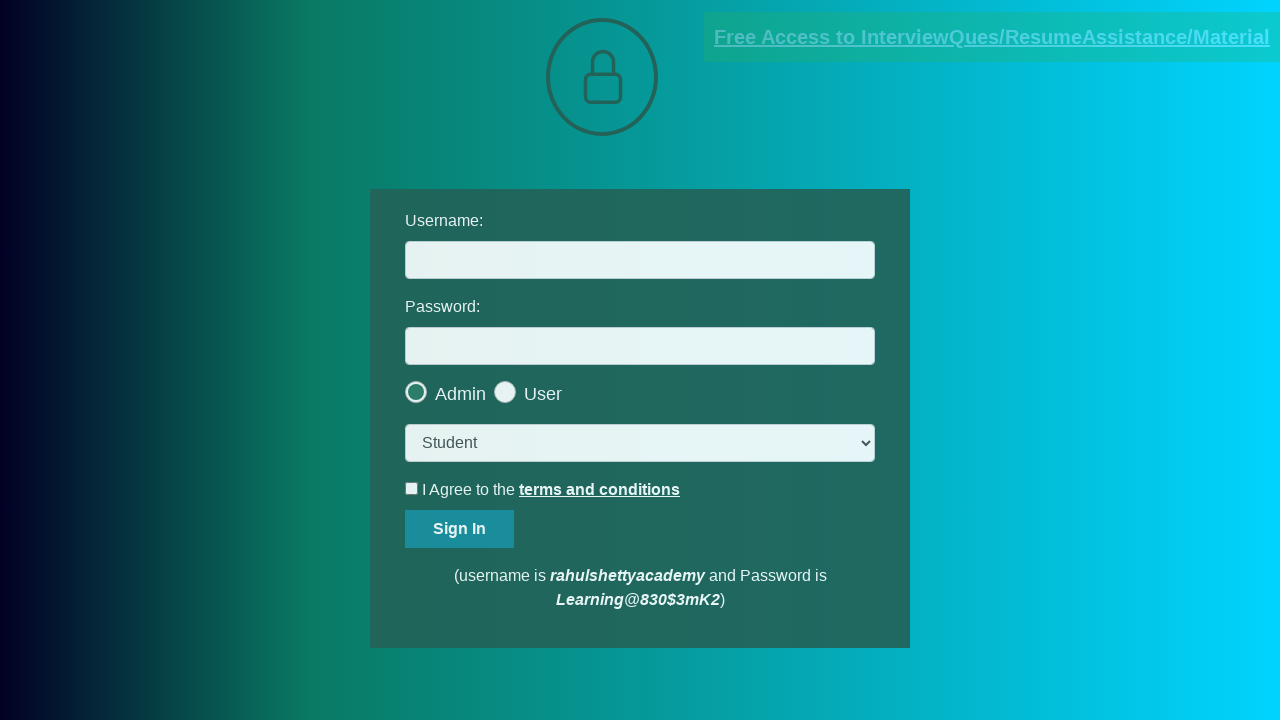

Located documents link element
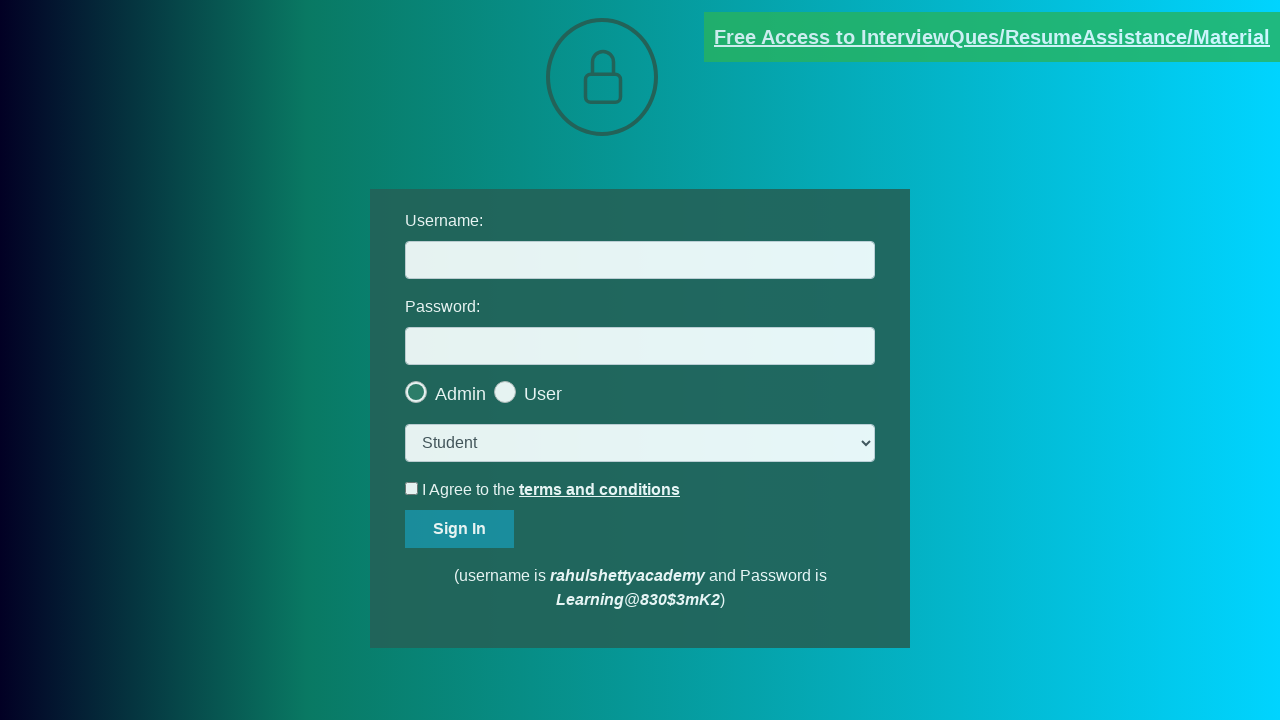

Clicked documents link to open new page at (992, 37) on [href*='documents-request']
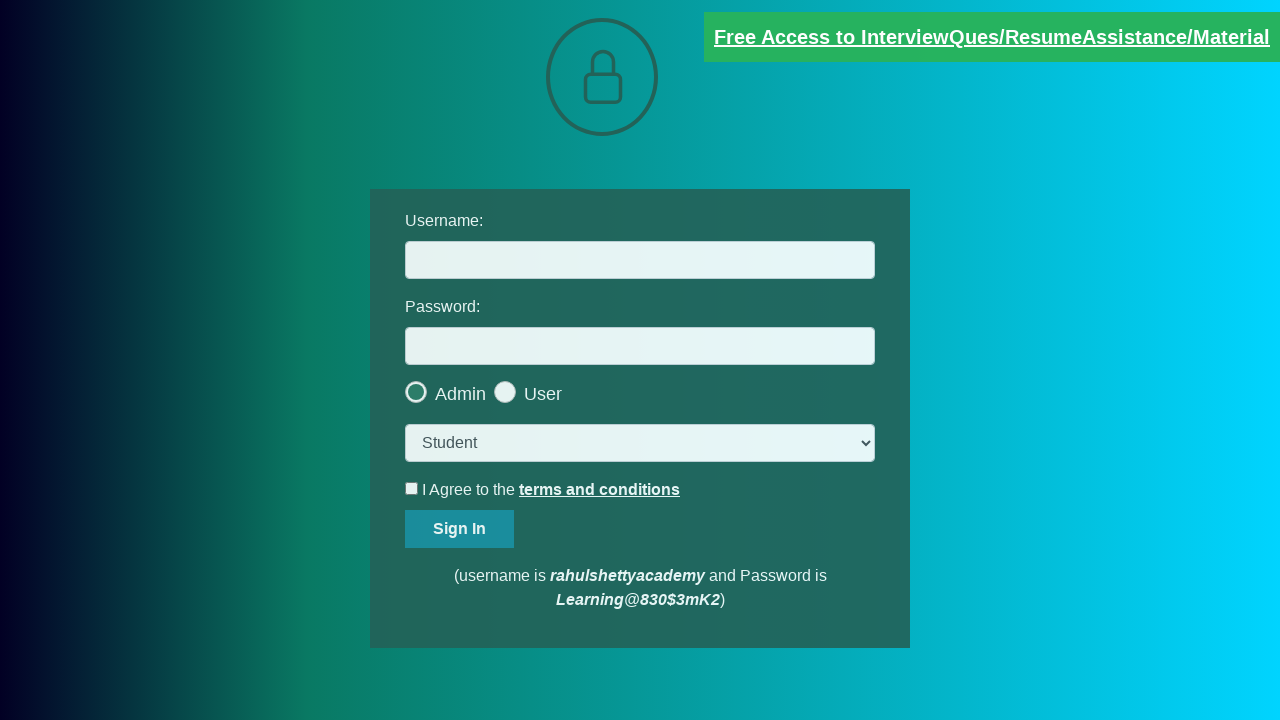

New page opened and captured
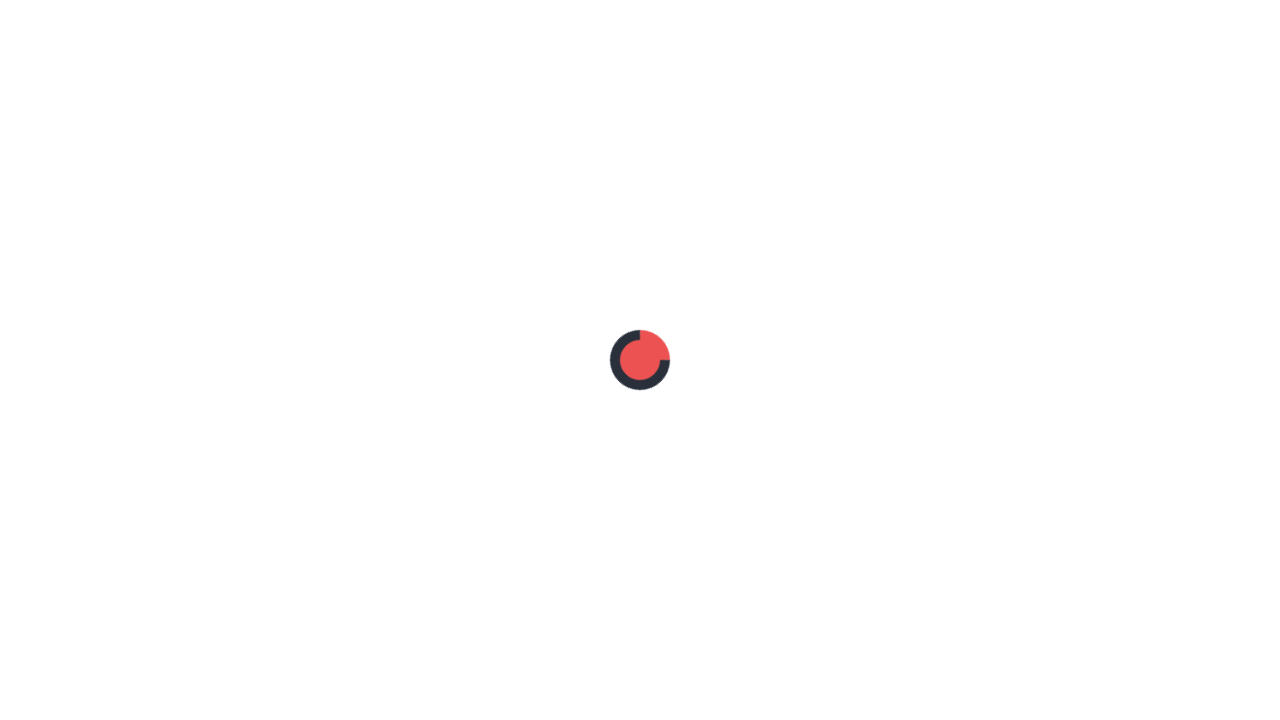

Content loaded in new page - red element found
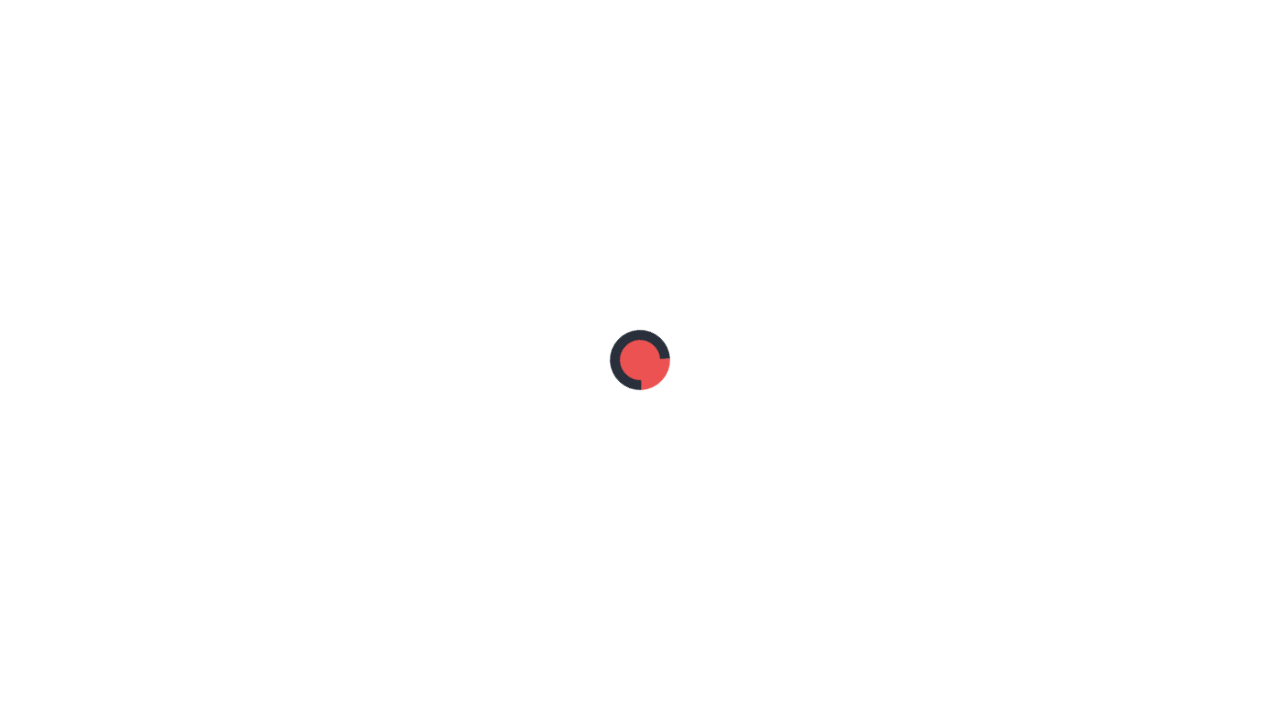

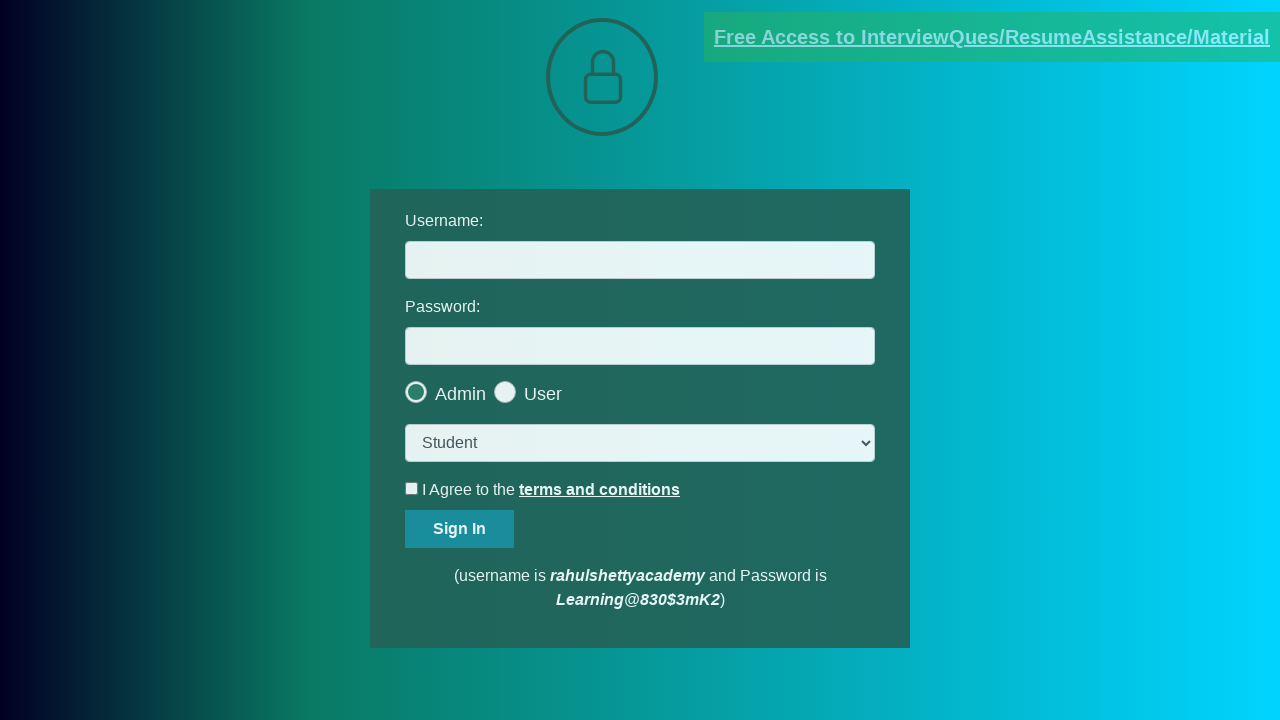